Tests a math quiz form by reading a value from the page, calculating the answer using a logarithmic formula, filling in the result, checking a checkbox, selecting a radio button, and submitting the form.

Starting URL: http://suninjuly.github.io/math.html

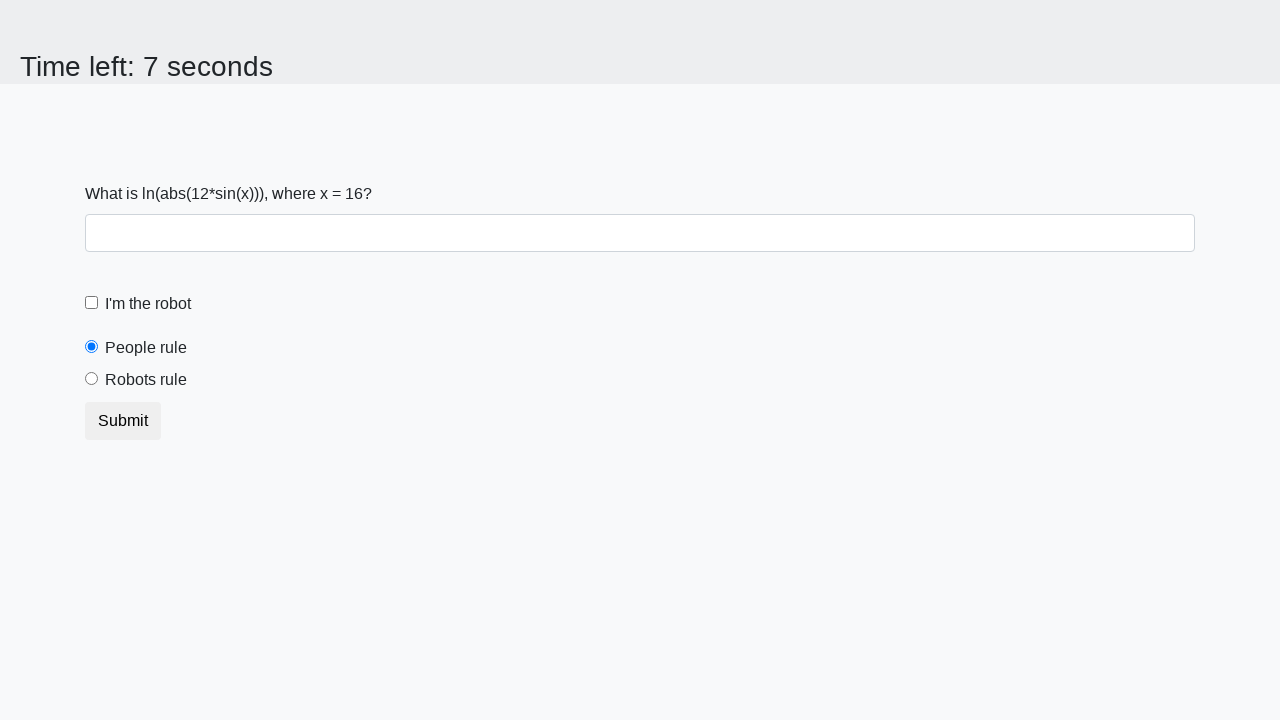

Located the input value element on the page
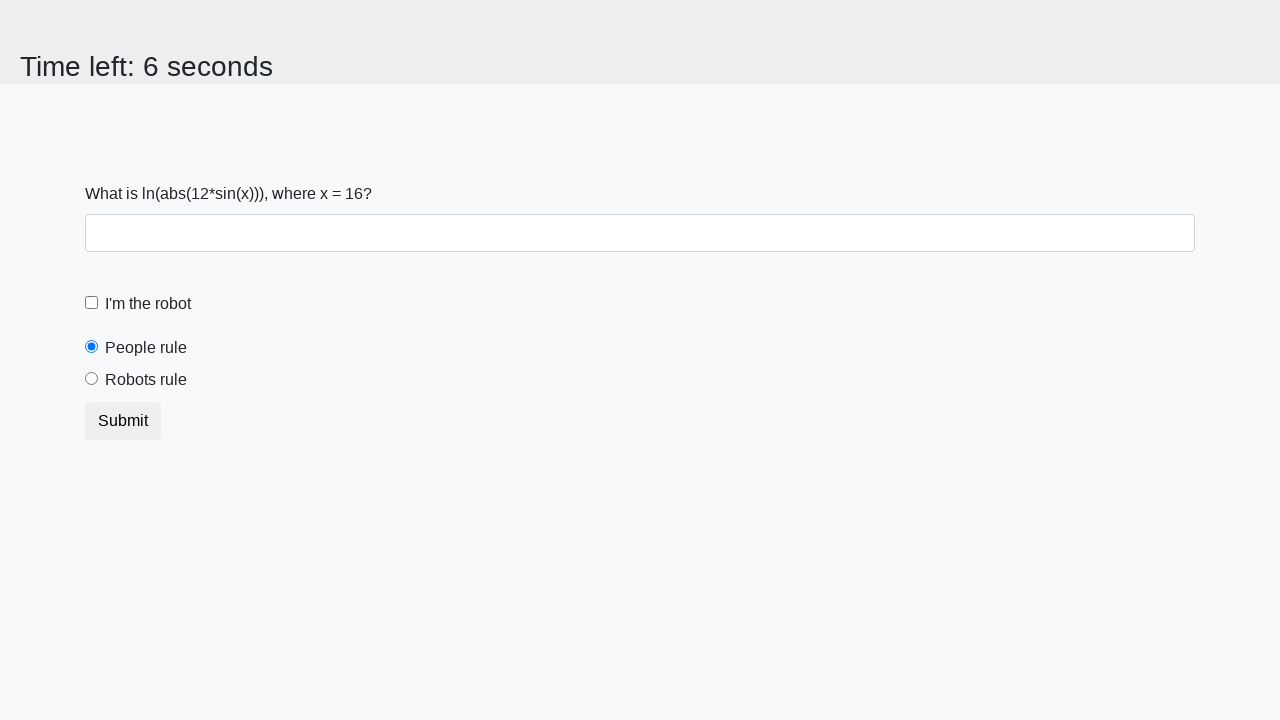

Read the x value from the page
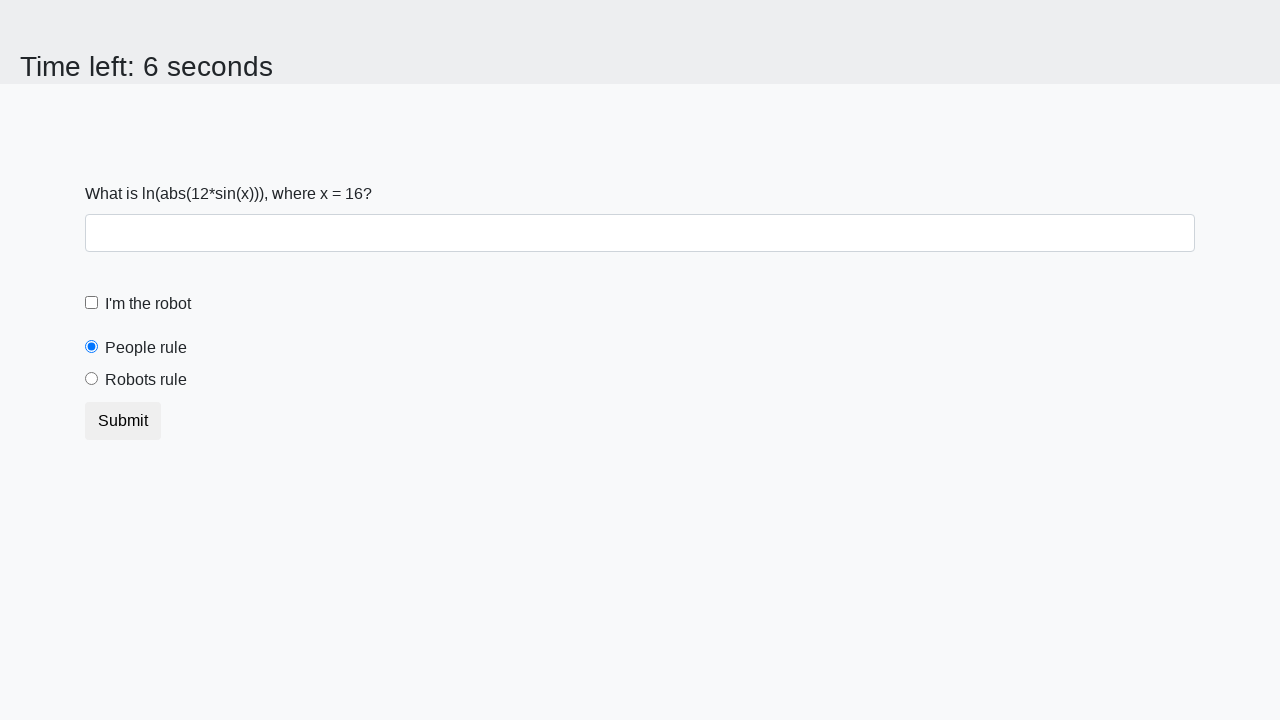

Calculated logarithmic formula result: log(abs(12*sin(16))) = 1.2397760885558486
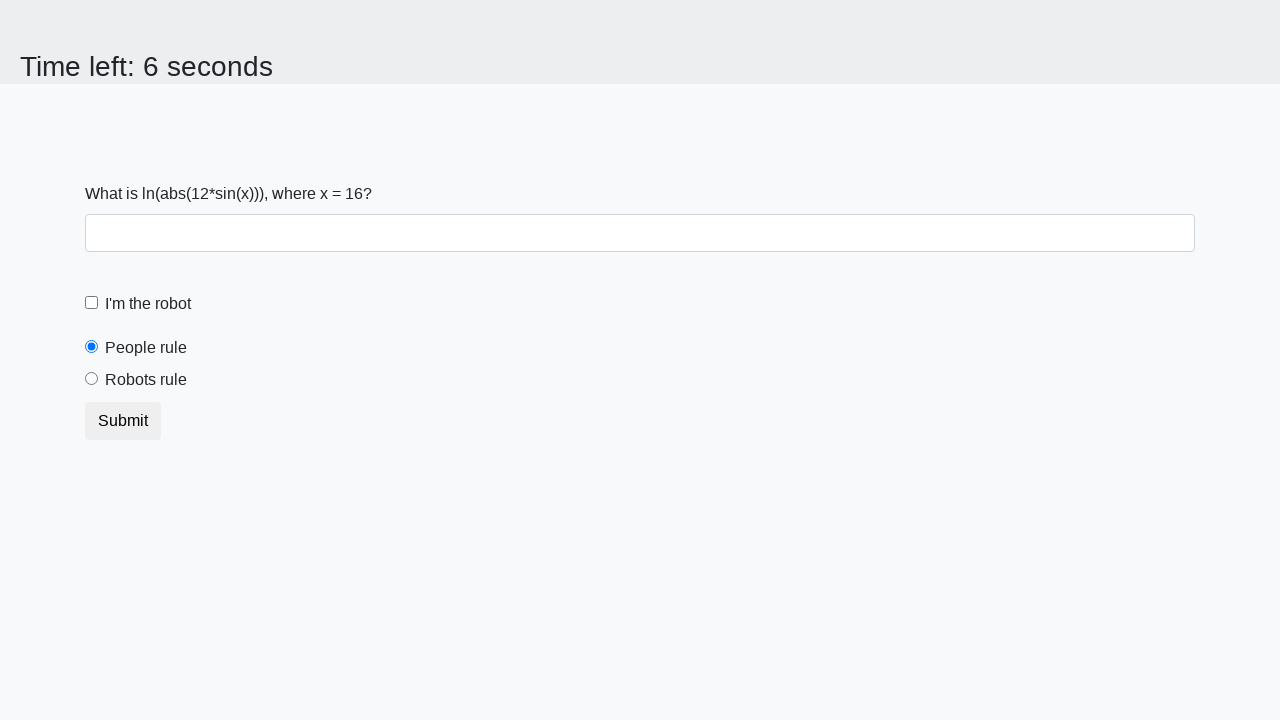

Filled in the answer field with calculated value on #answer
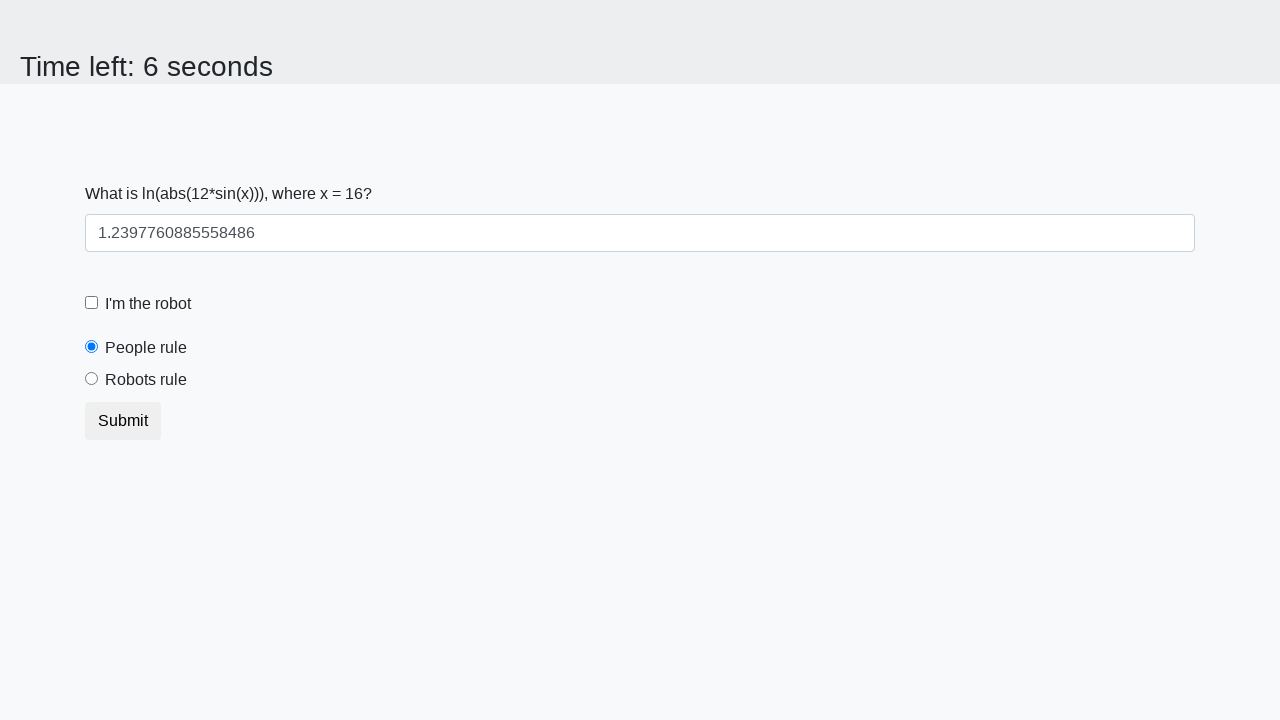

Checked the robot checkbox at (148, 304) on label[for='robotCheckbox']
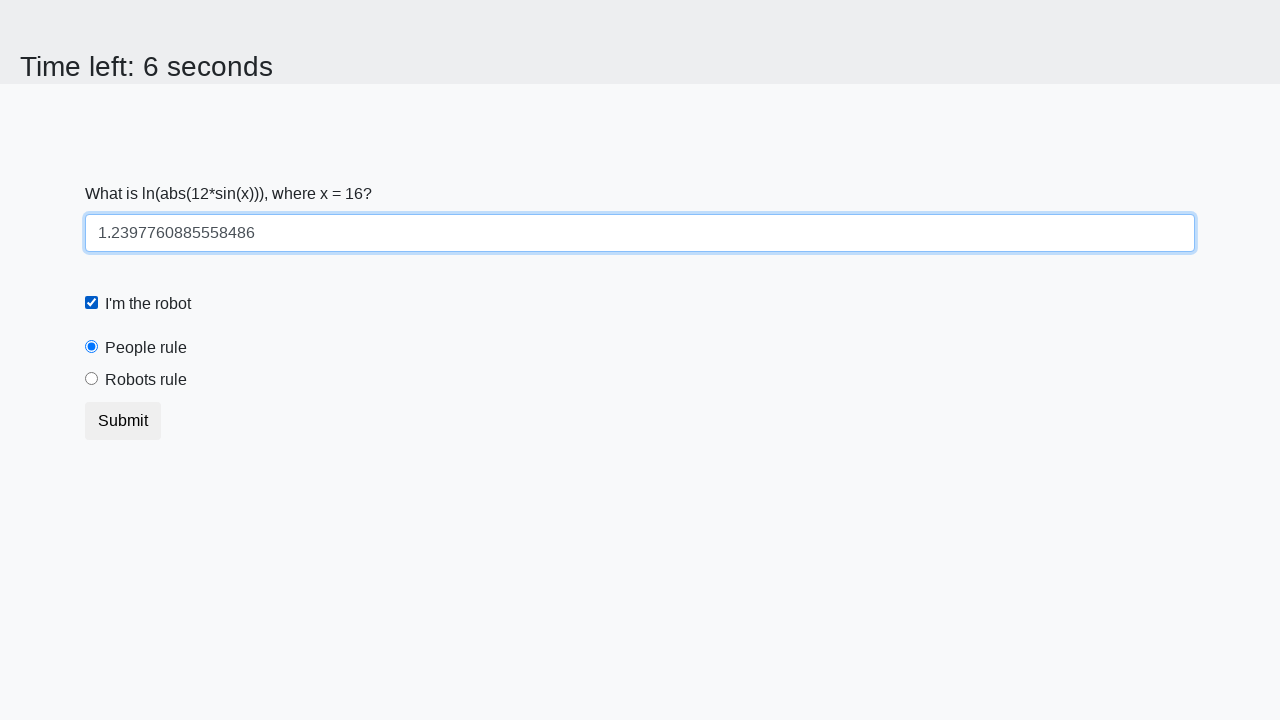

Selected the 'robots rule' radio button at (146, 380) on label[for='robotsRule']
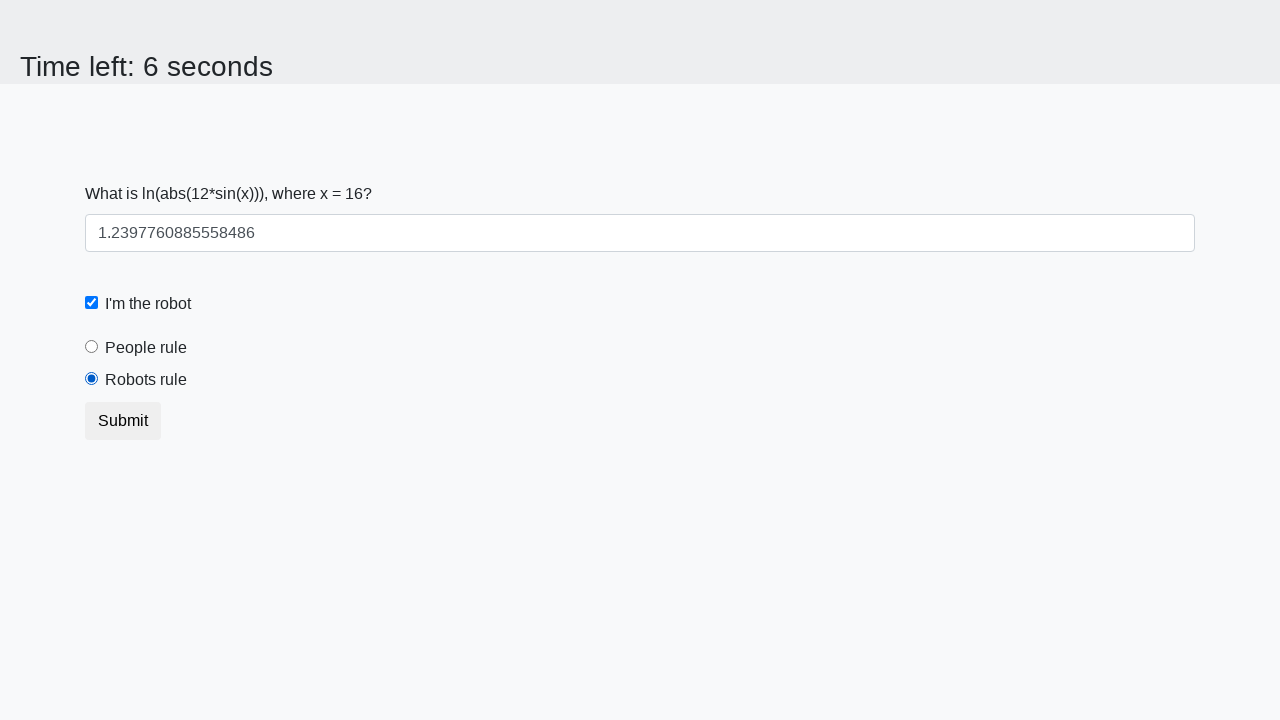

Clicked the submit button to submit the form at (123, 421) on button.btn
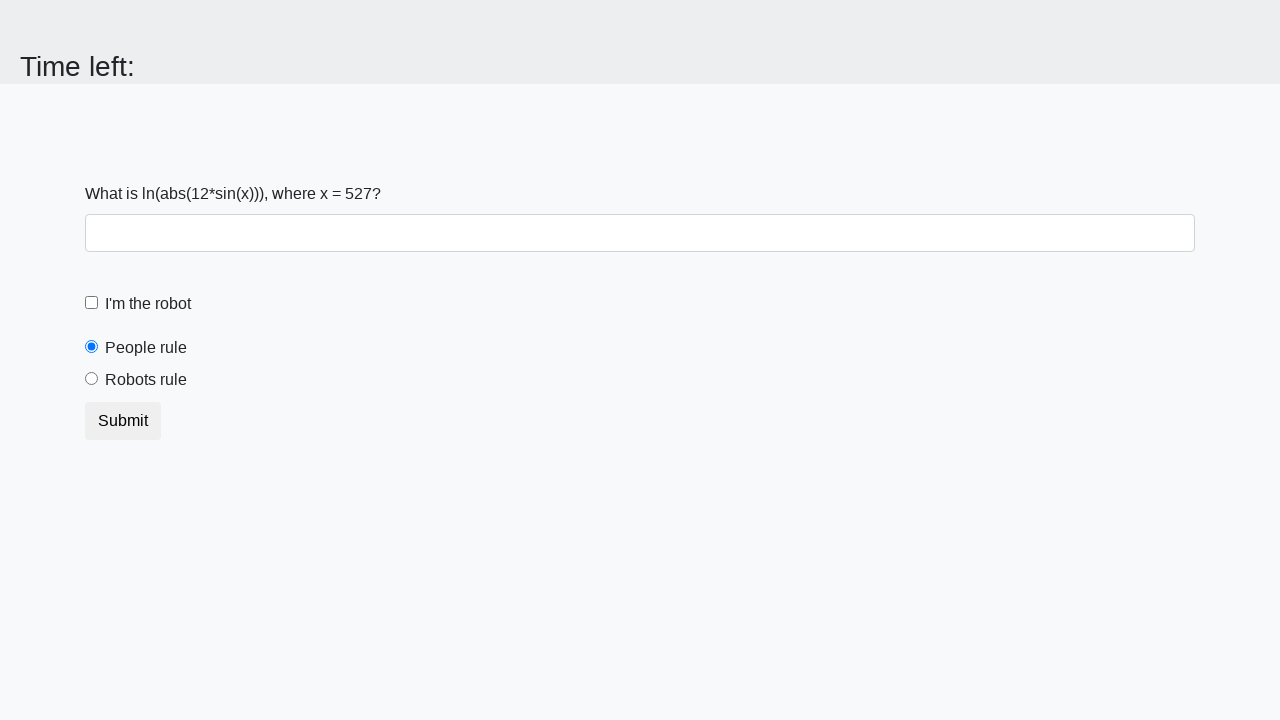

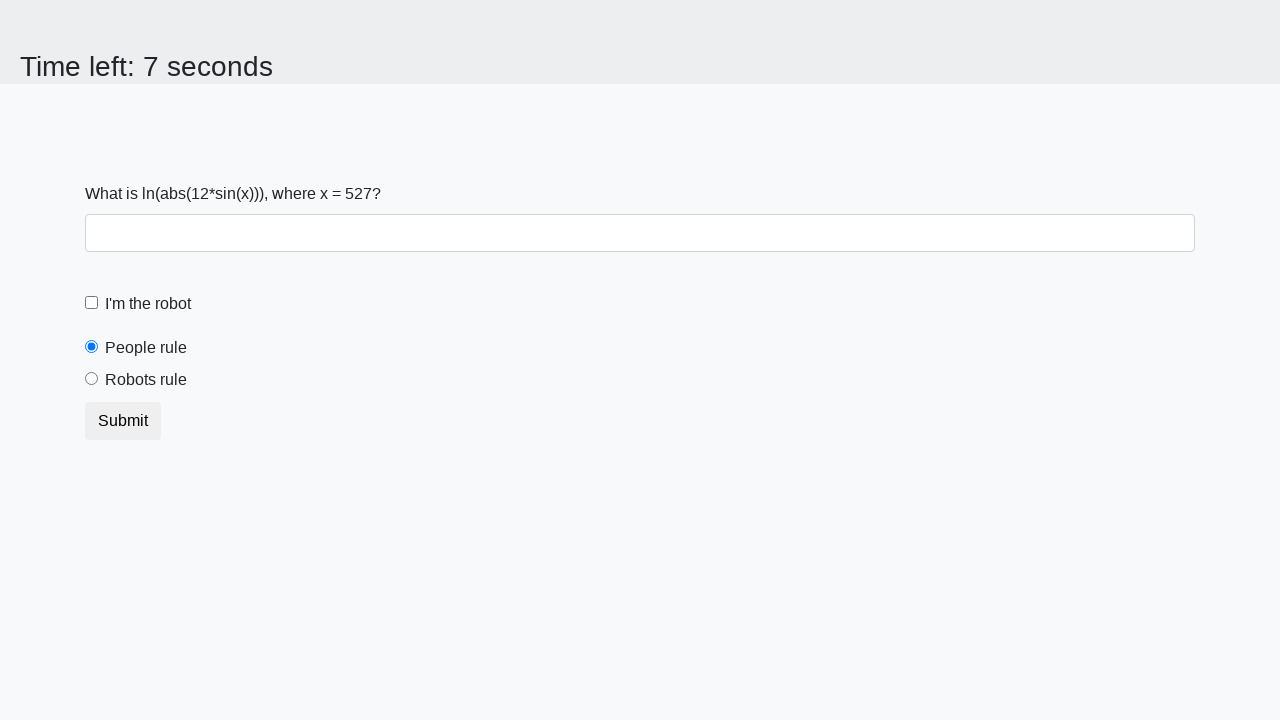